Navigates to the Draw in Canvas page from Chapter 3 and verifies the page loaded correctly

Starting URL: https://bonigarcia.dev/selenium-webdriver-java/

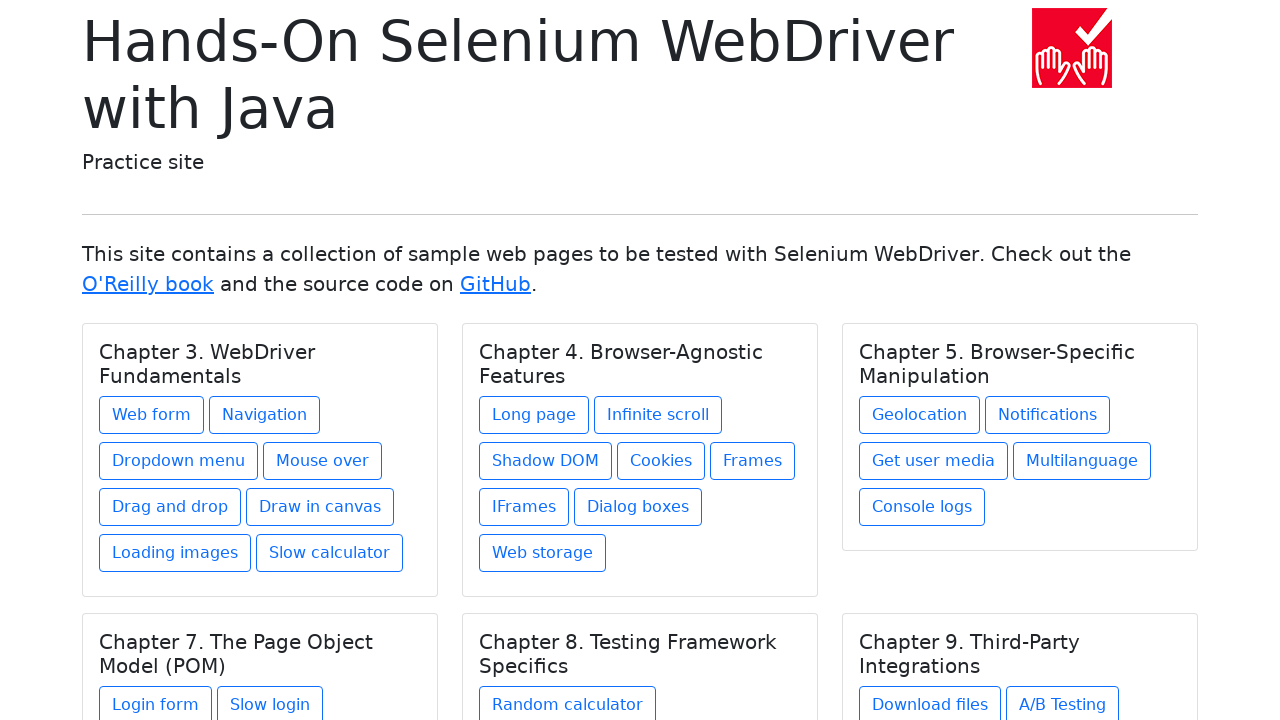

Clicked on the Draw in Canvas link under Chapter 3 at (320, 507) on xpath=//h5[text()='Chapter 3. WebDriver Fundamentals']/../a[@href='draw-in-canva
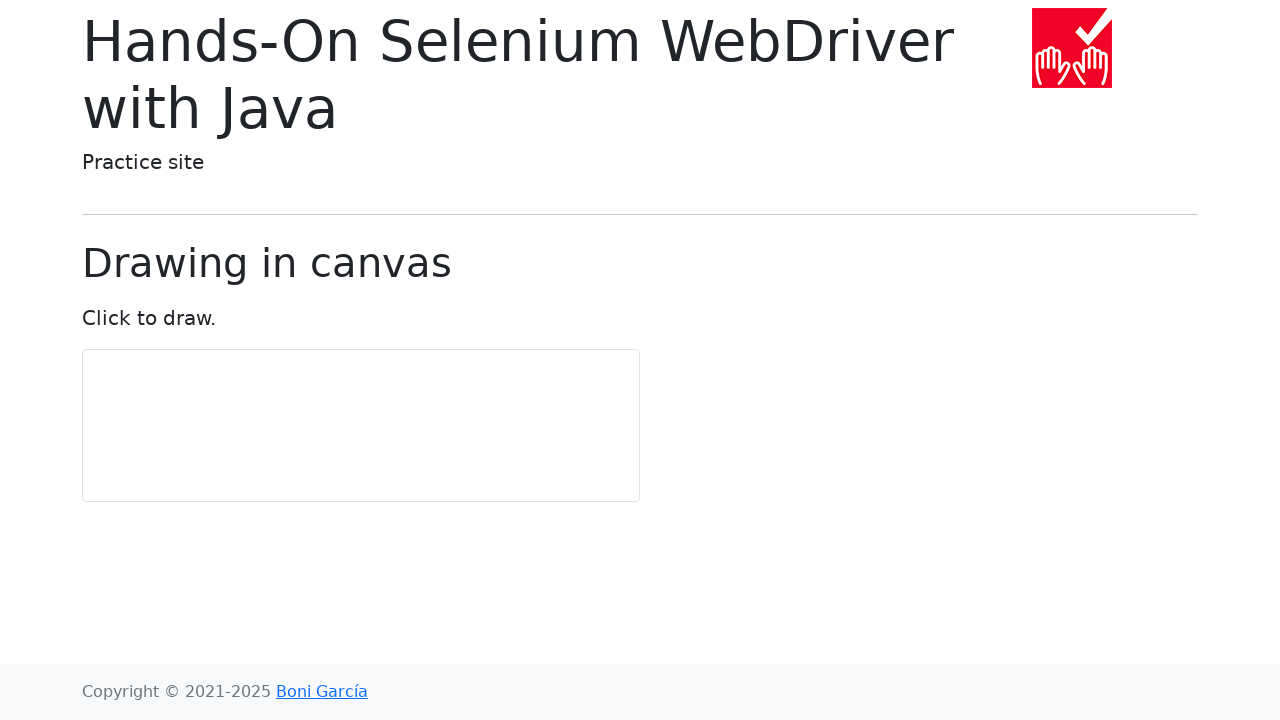

Verified Draw in Canvas page loaded with correct heading
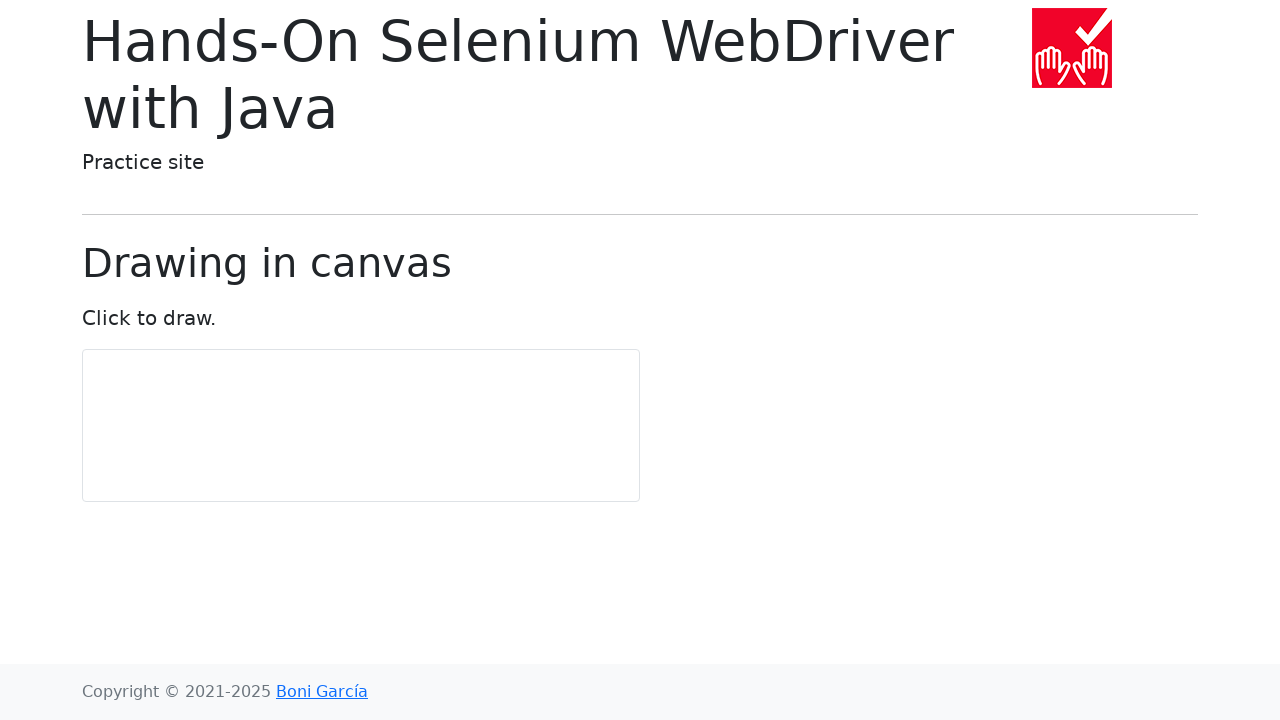

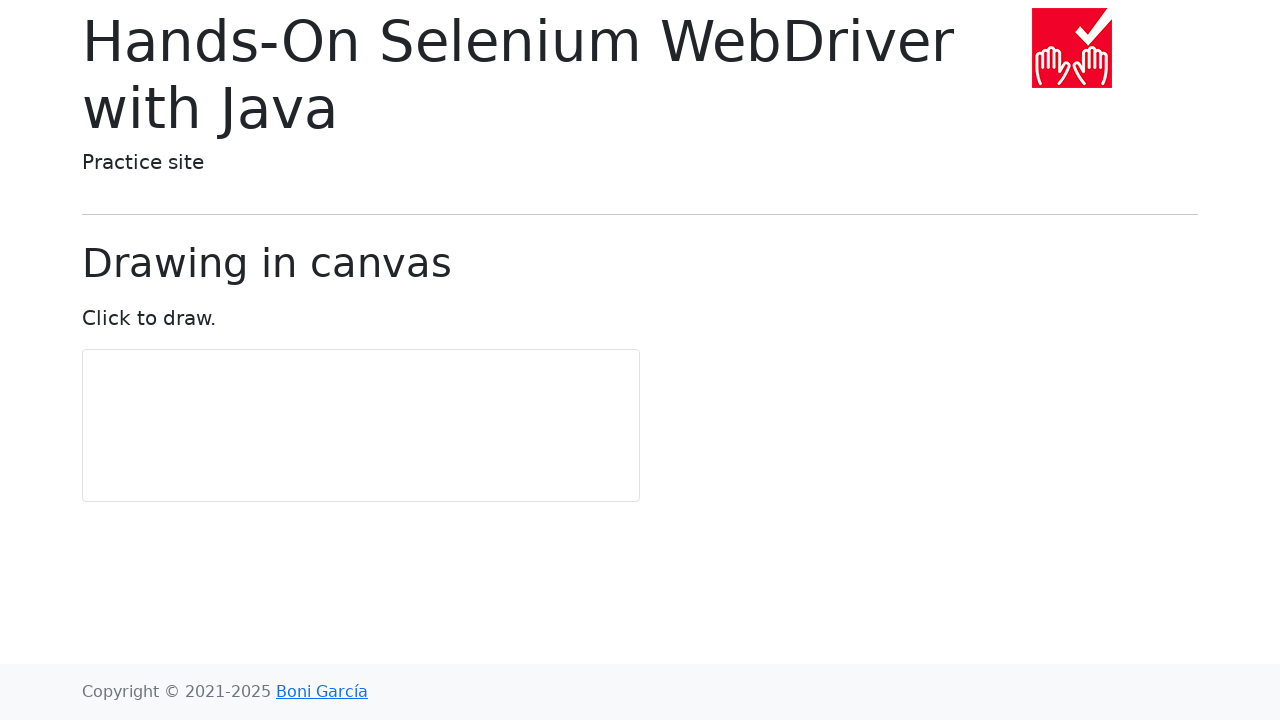